Tests a multi-level menu navigation by clicking through nested menu items

Starting URL: http://www.seleniumui.moderntester.pl/menu-item.php

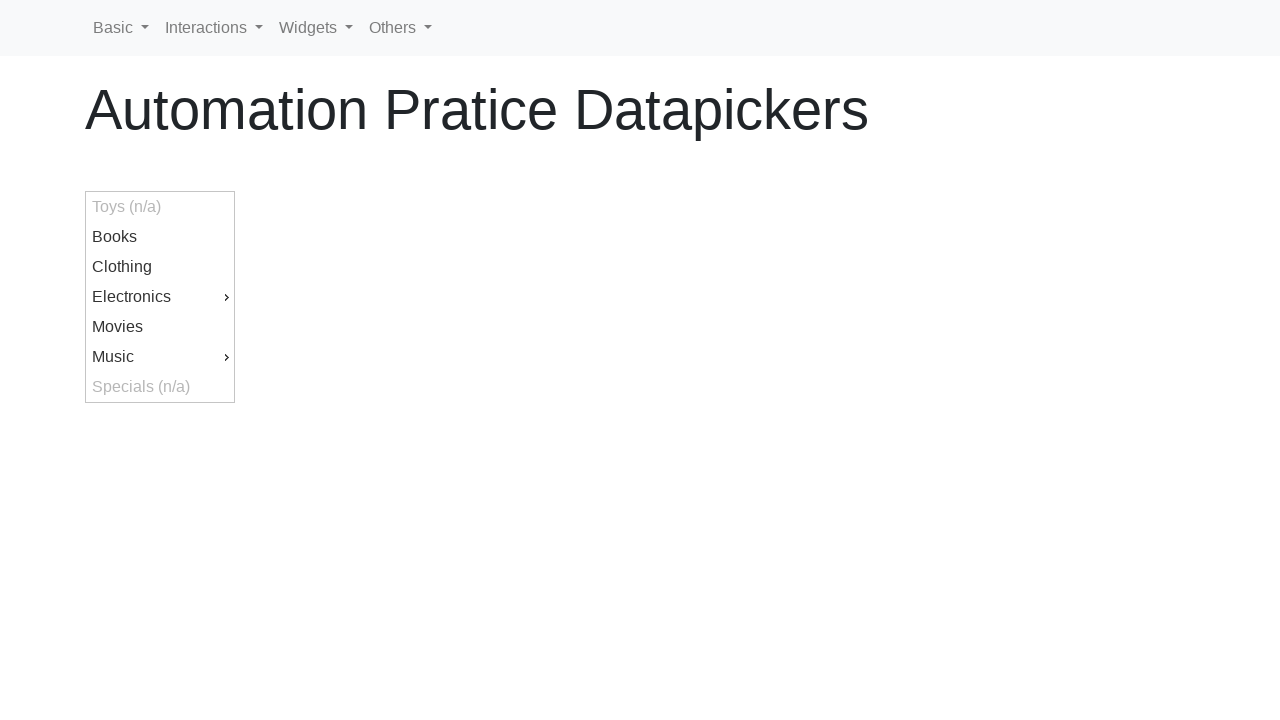

Clicked first menu item at (160, 357) on #ui-id-9
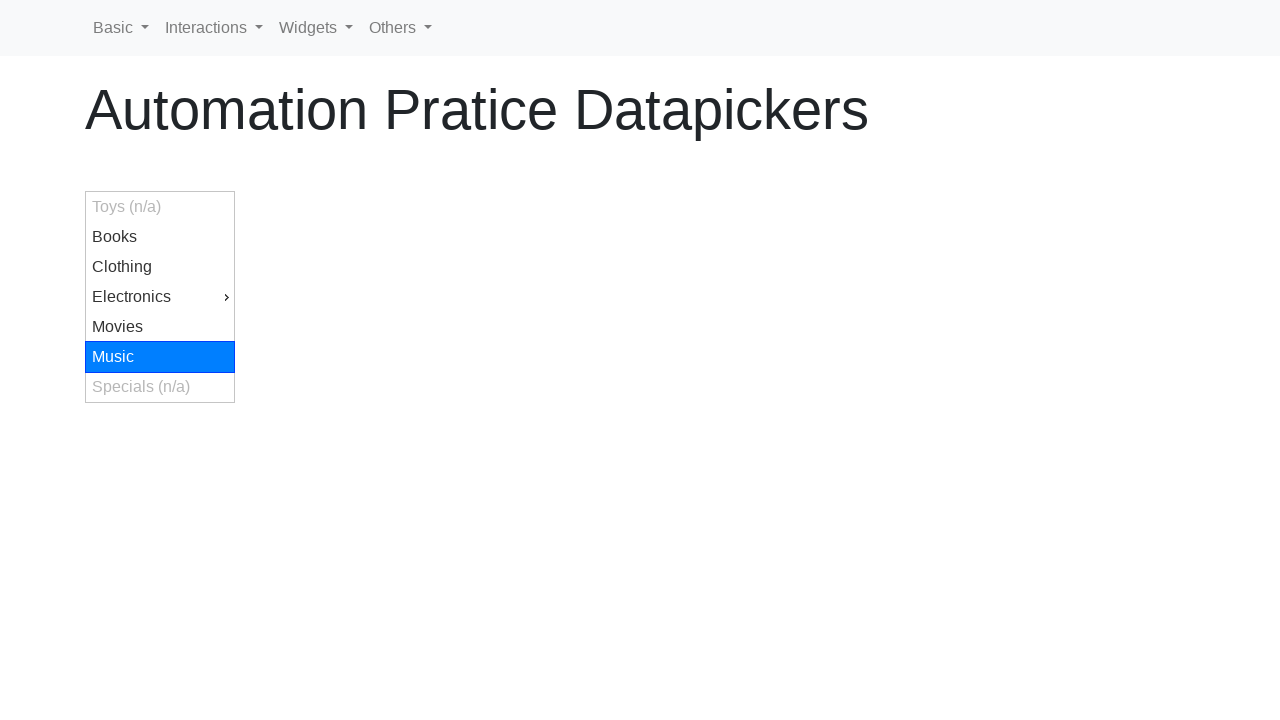

Second menu item submenu became visible
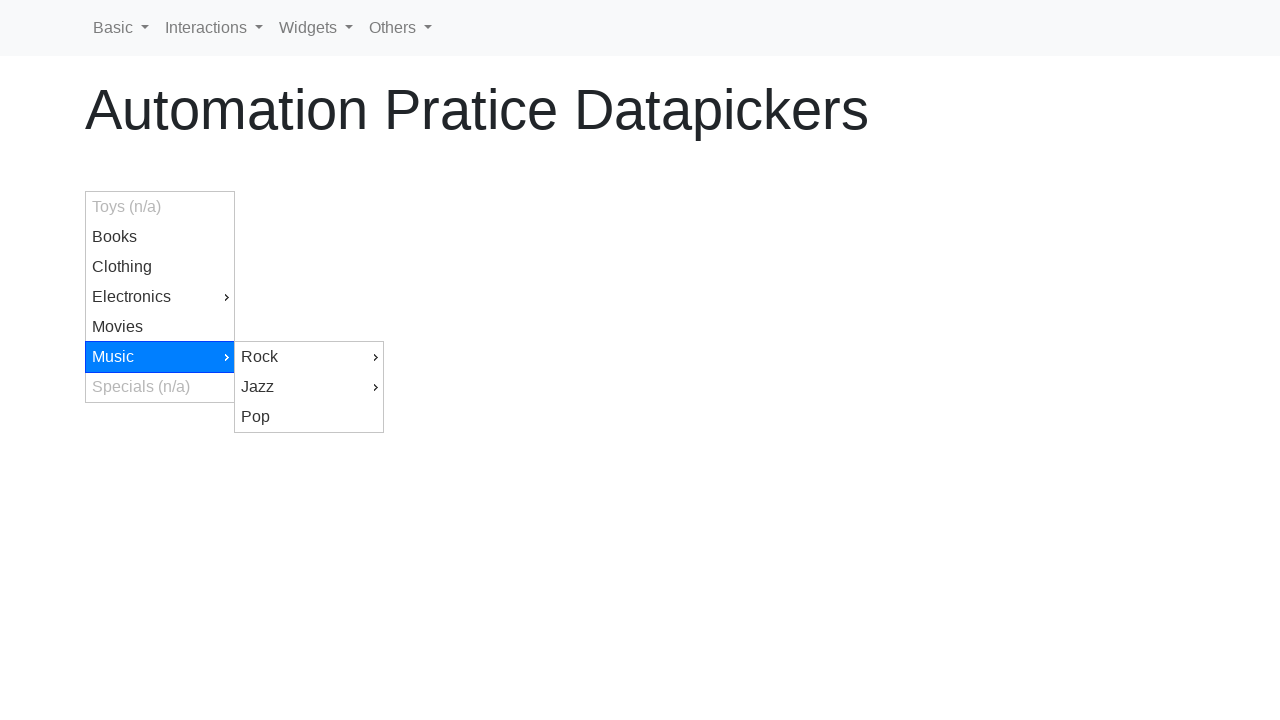

Clicked second menu item at (309, 387) on #ui-id-13
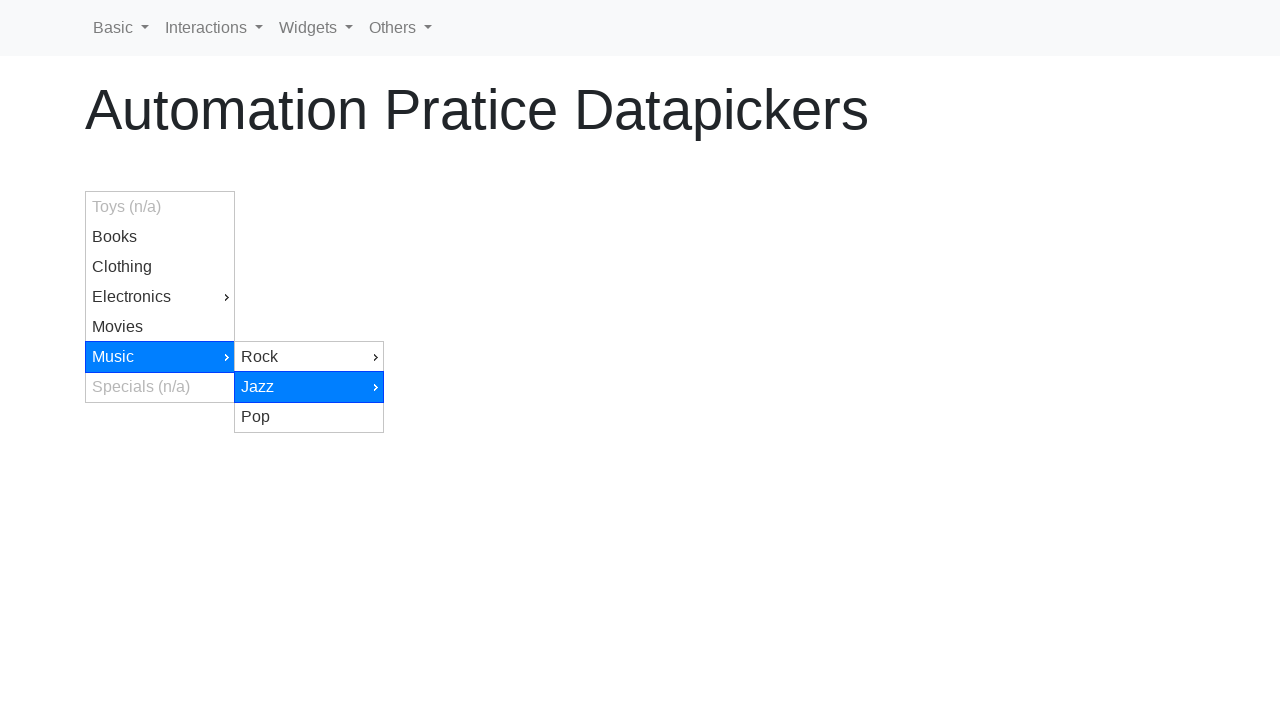

Third menu item submenu became visible
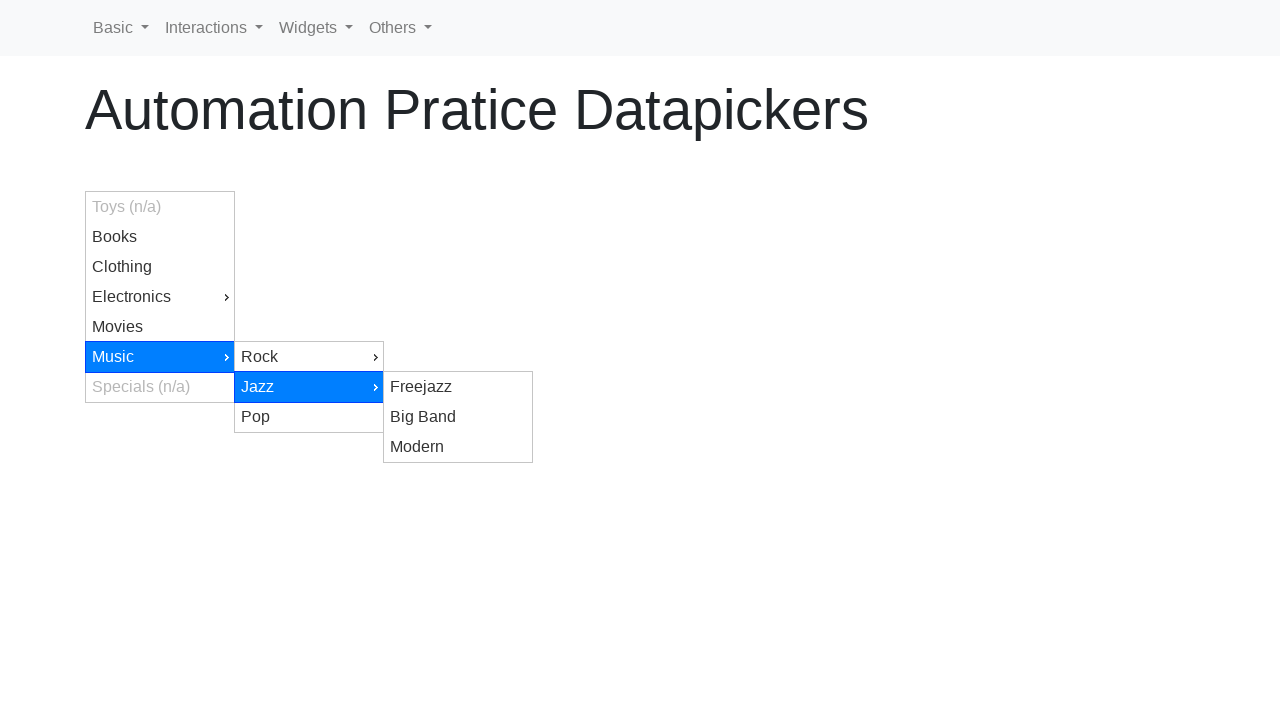

Clicked third menu item at (458, 447) on #ui-id-16
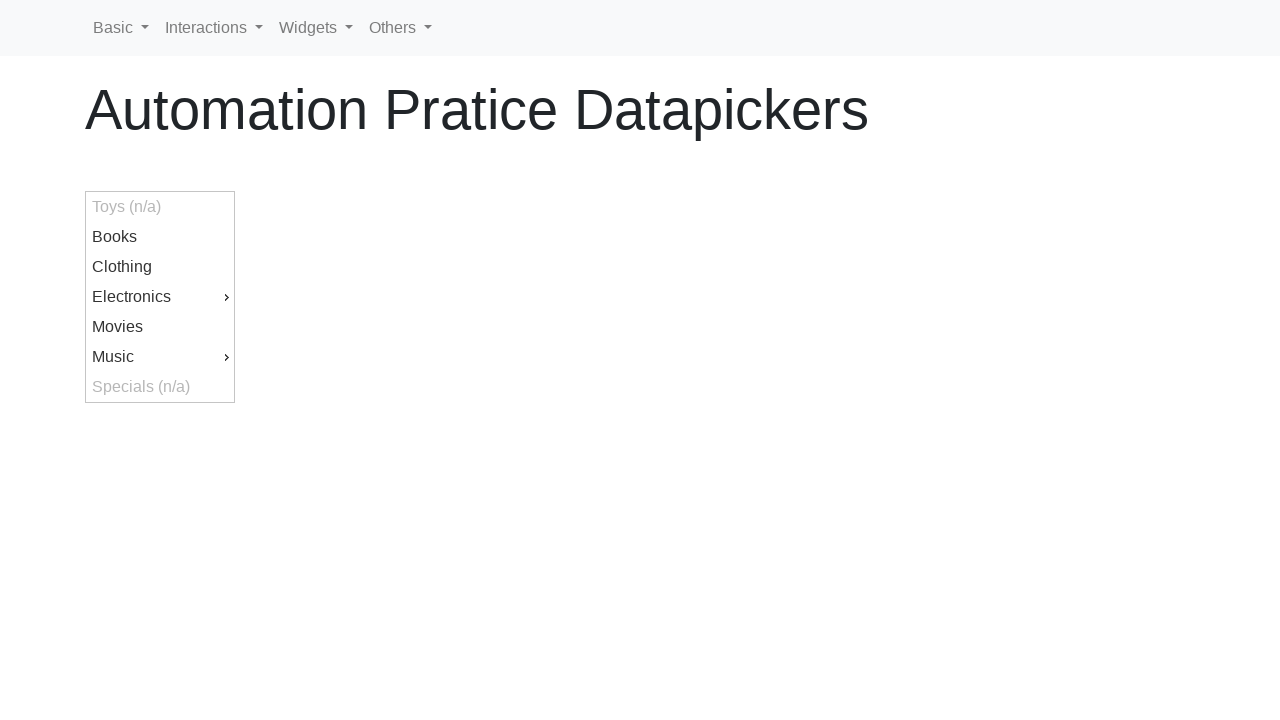

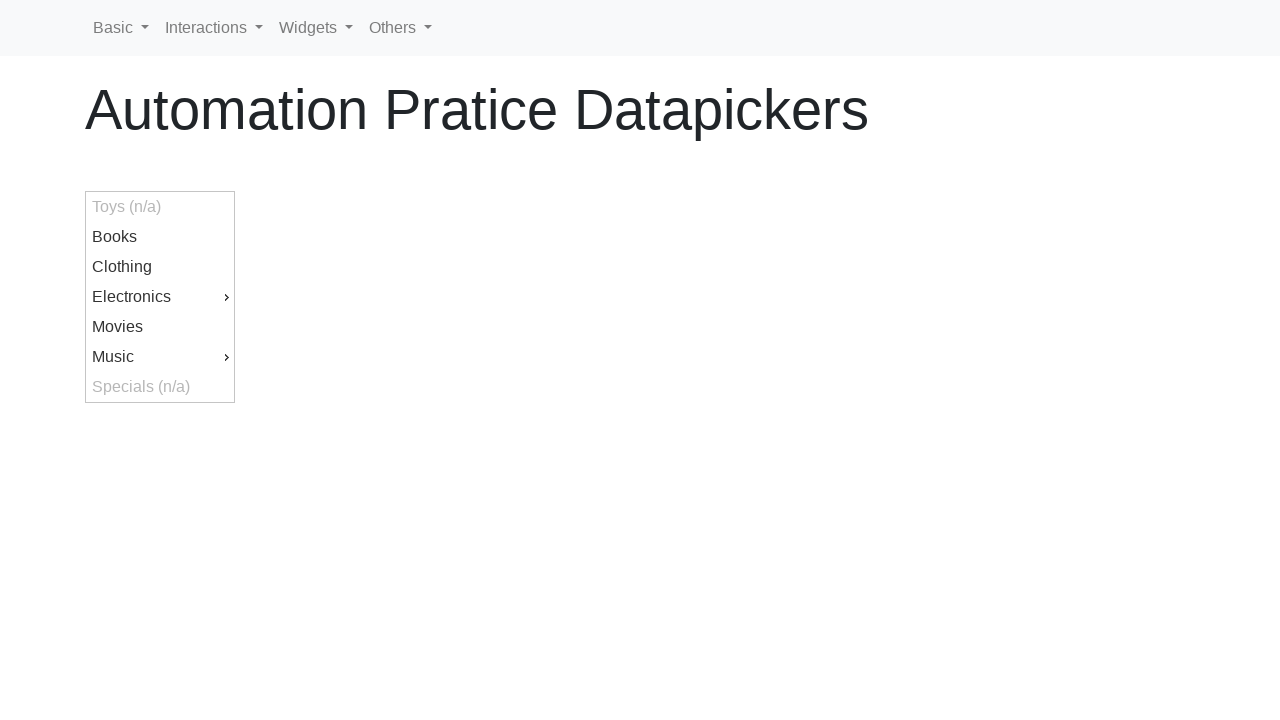